Tests the complete flight booking flow on BlazeDemo by selecting departure and destination cities, choosing a flight, filling payment details, and completing the purchase.

Starting URL: https://blazedemo.com/

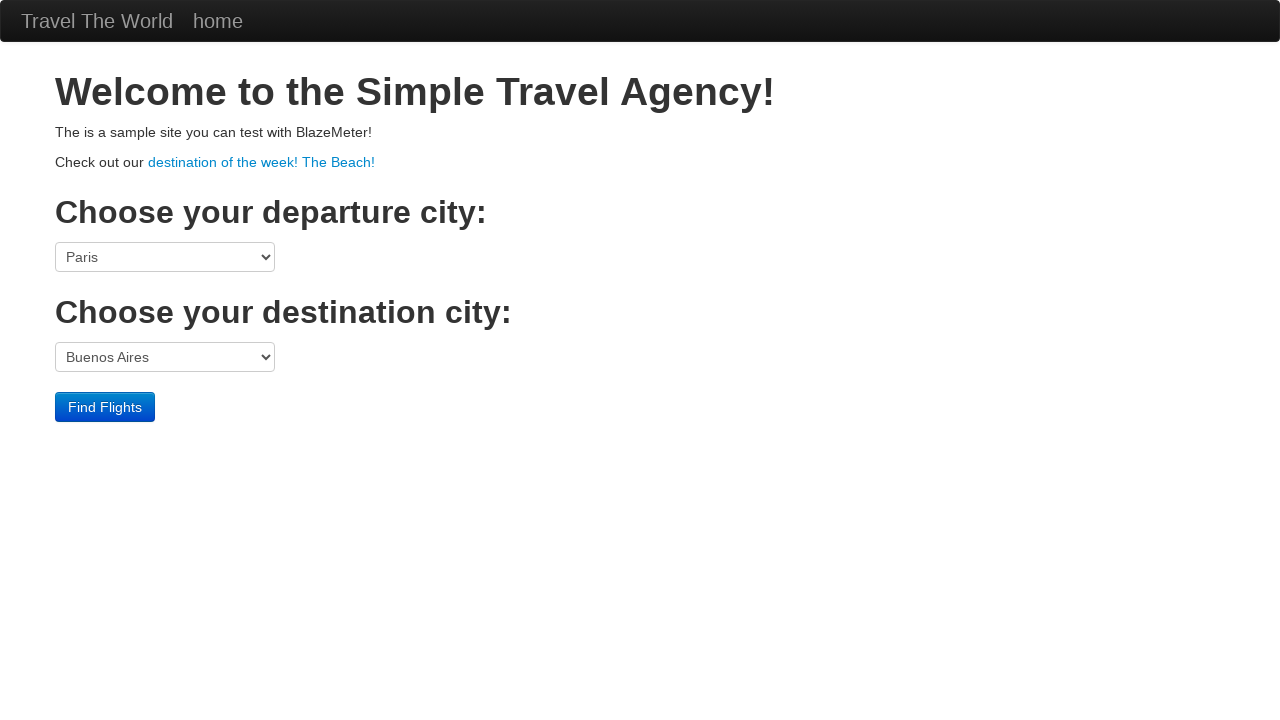

Clicked departure city dropdown at (165, 257) on select[name='fromPort']
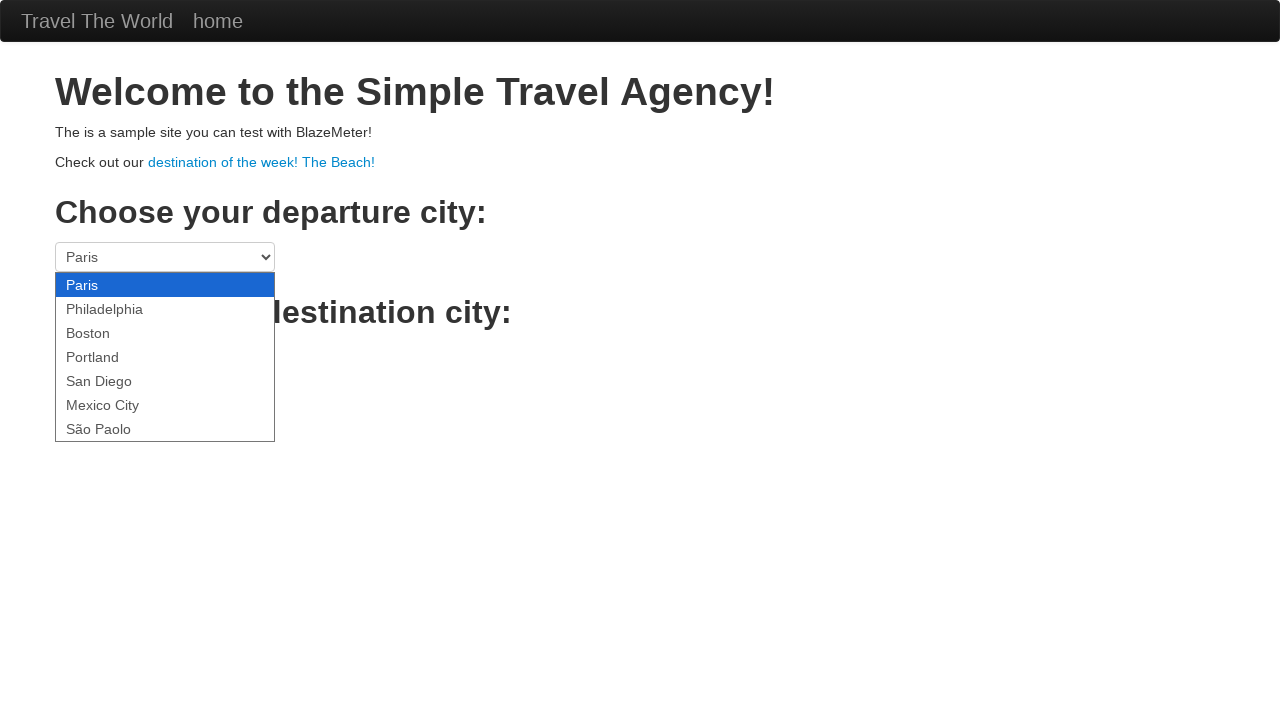

Selected São Paolo as departure city on select[name='fromPort']
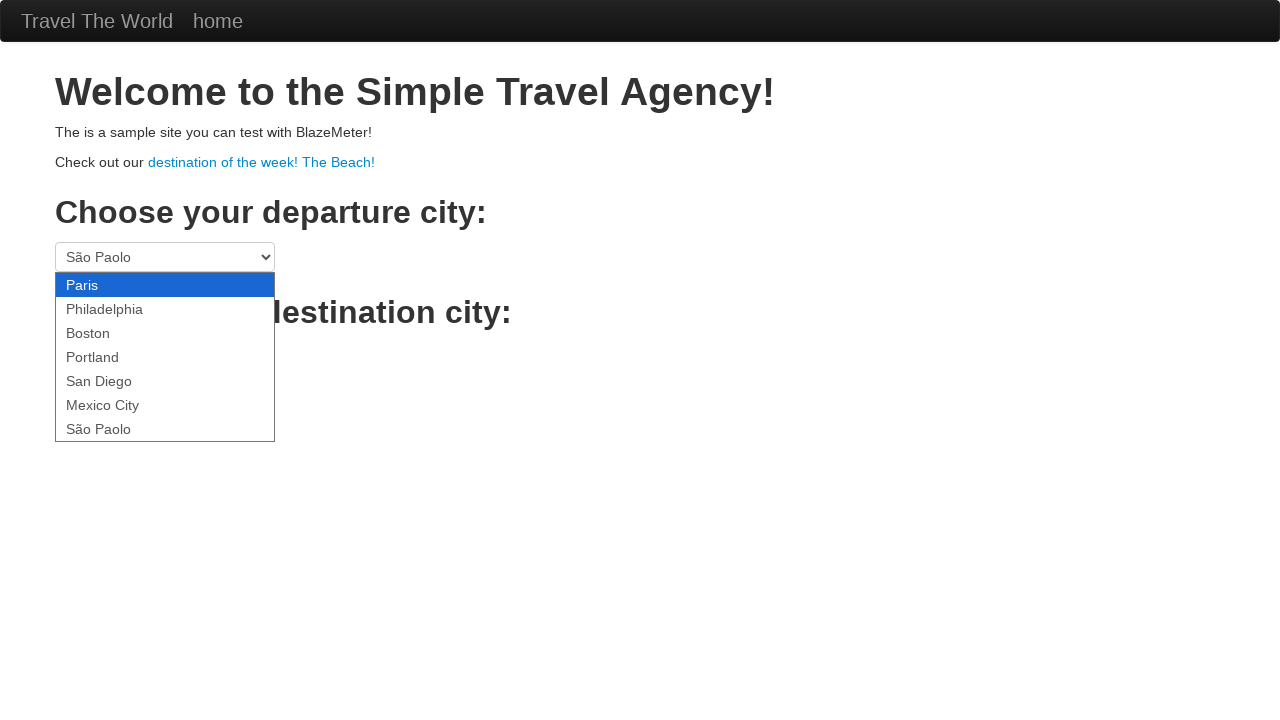

Clicked destination city dropdown at (165, 357) on select[name='toPort']
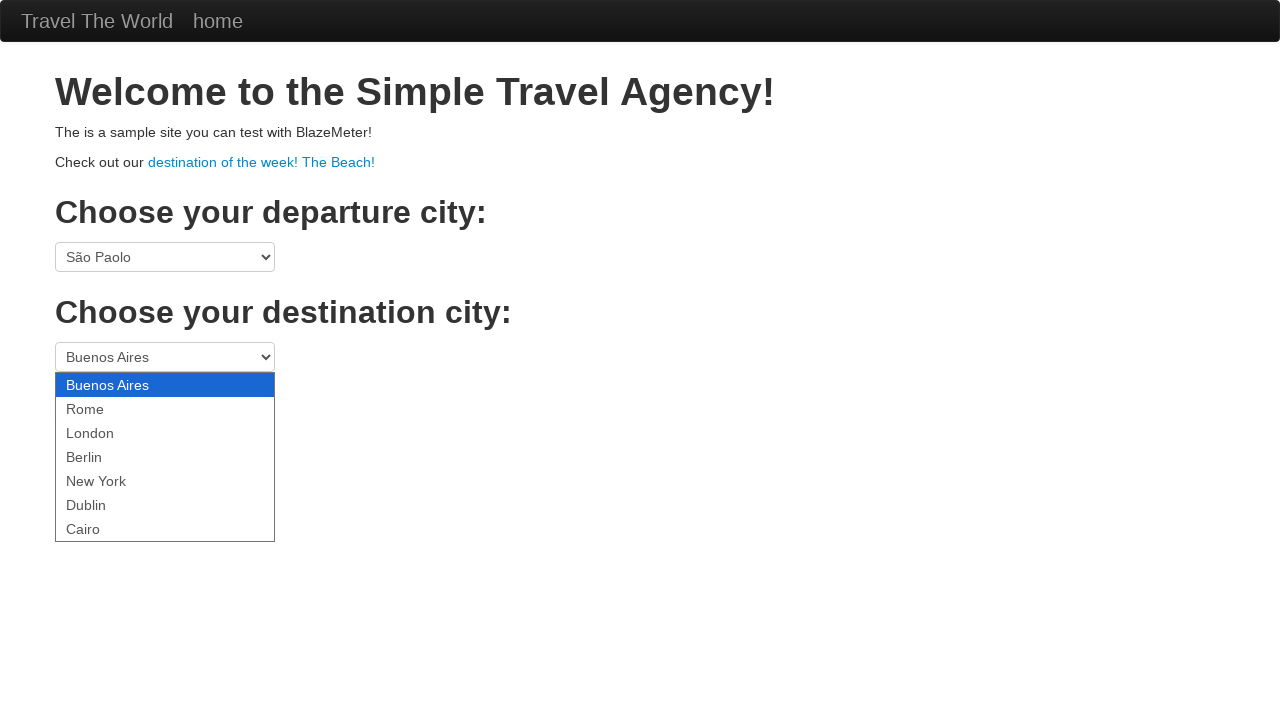

Selected New York as destination city on select[name='toPort']
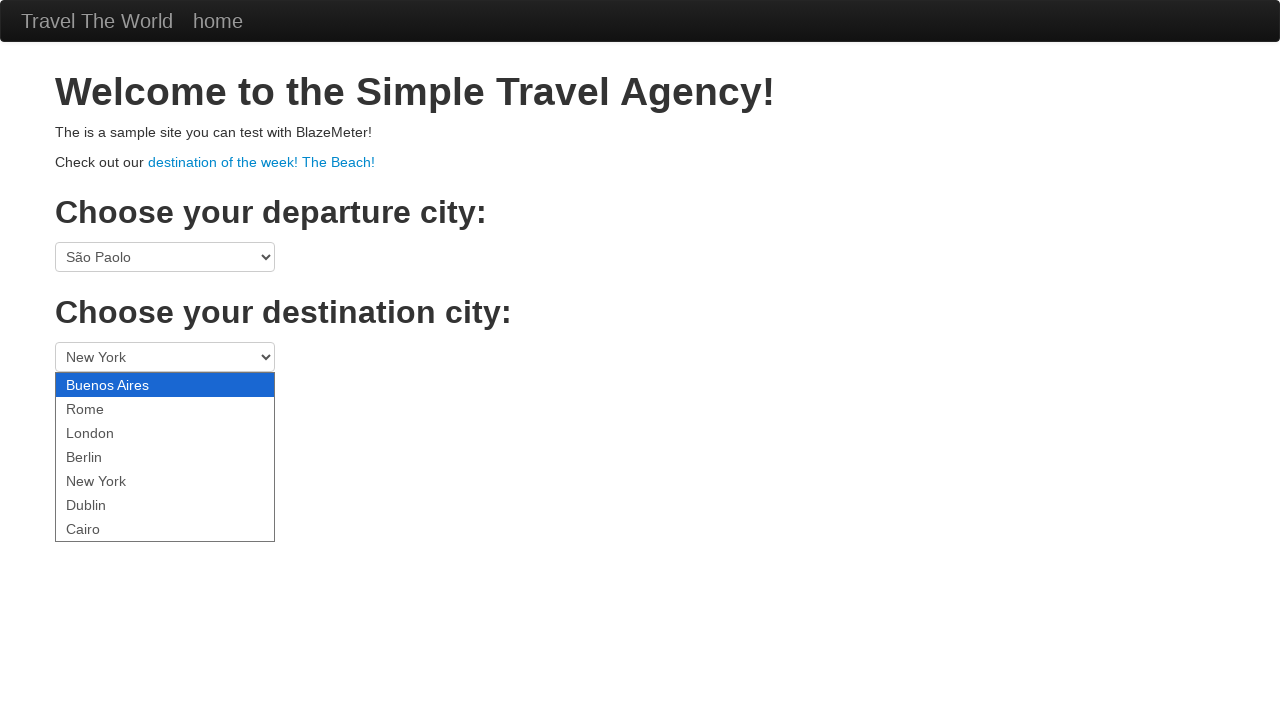

Clicked Find Flights button at (105, 407) on .btn-primary
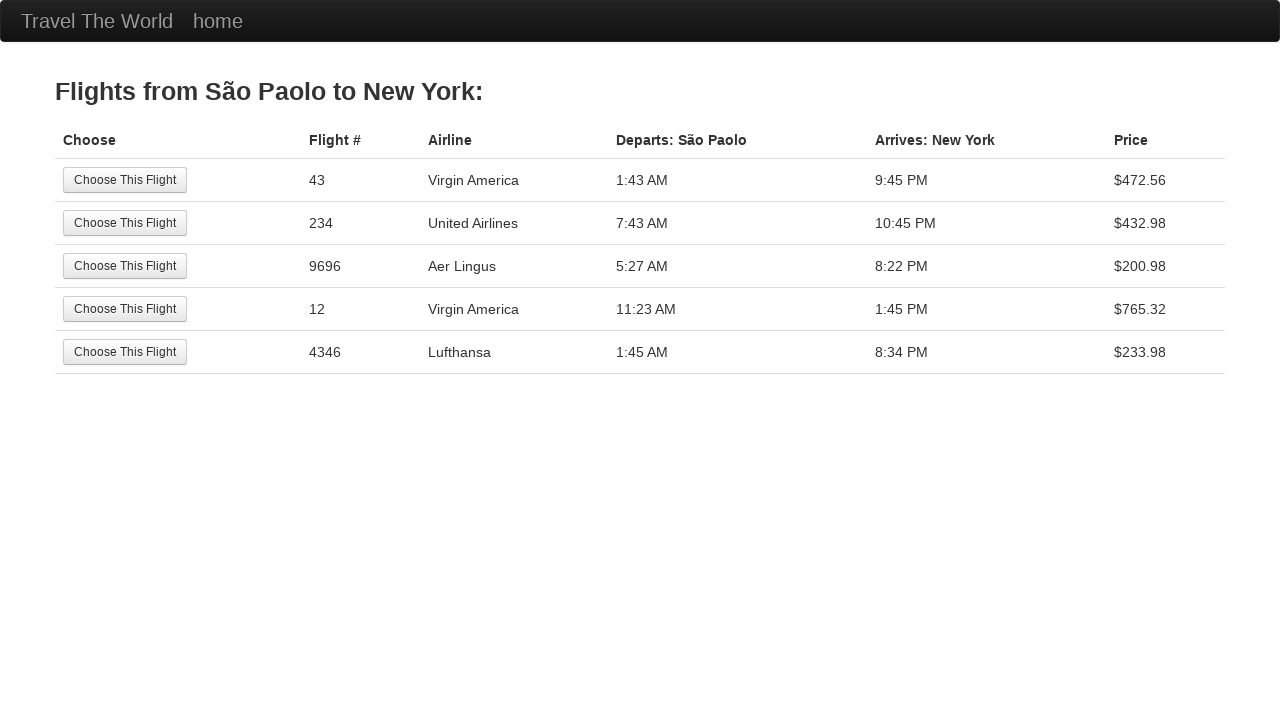

Selected the first available flight at (125, 180) on tr:nth-child(1) .btn
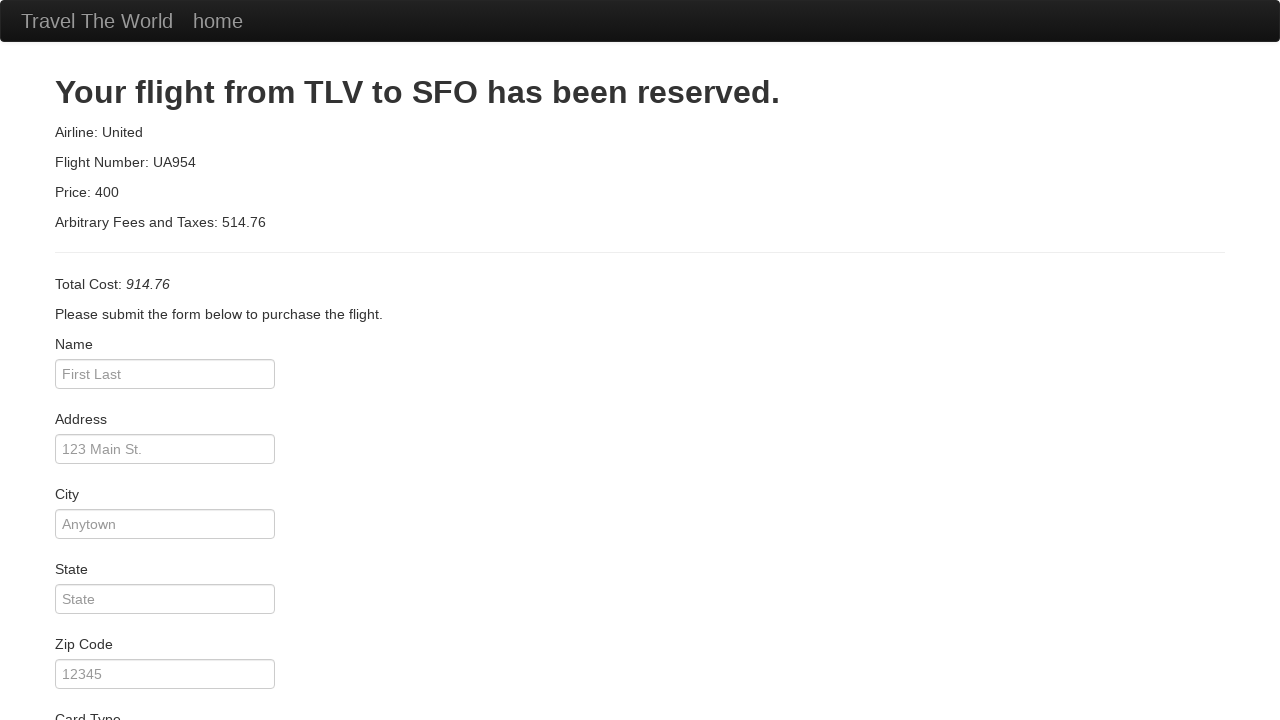

Clicked card type dropdown at (165, 360) on #cardType
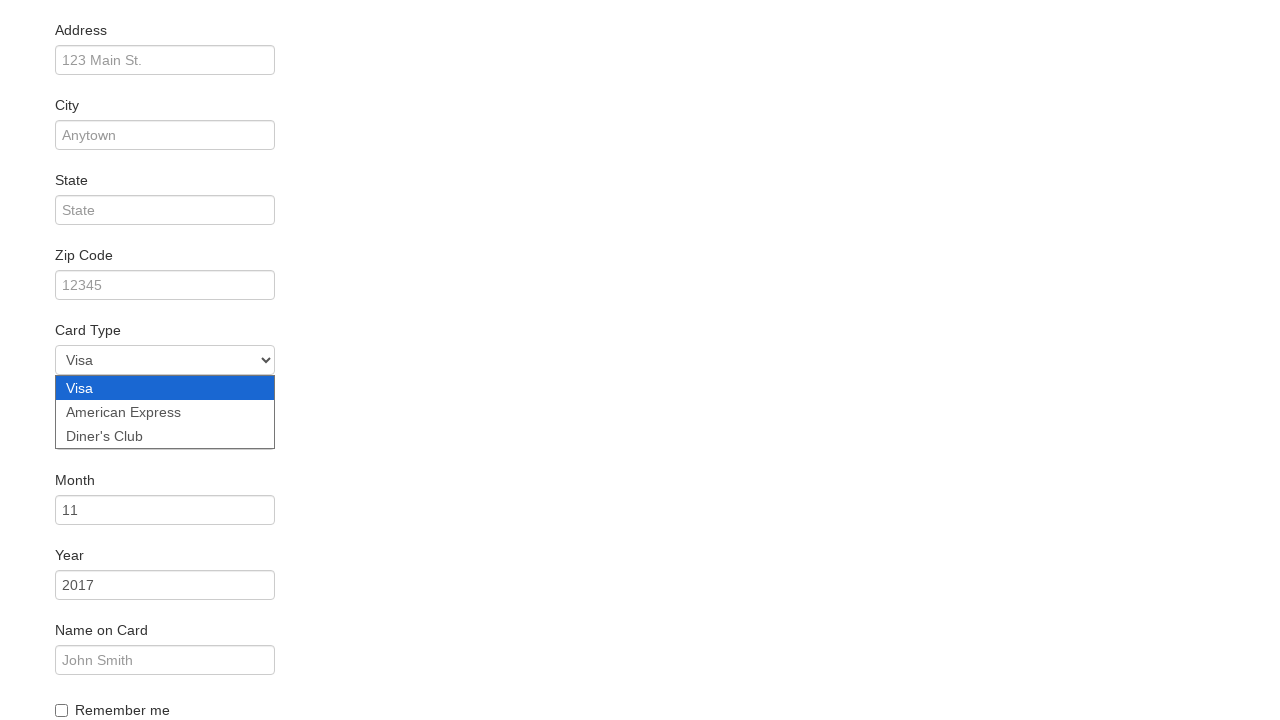

Selected American Express as card type on #cardType
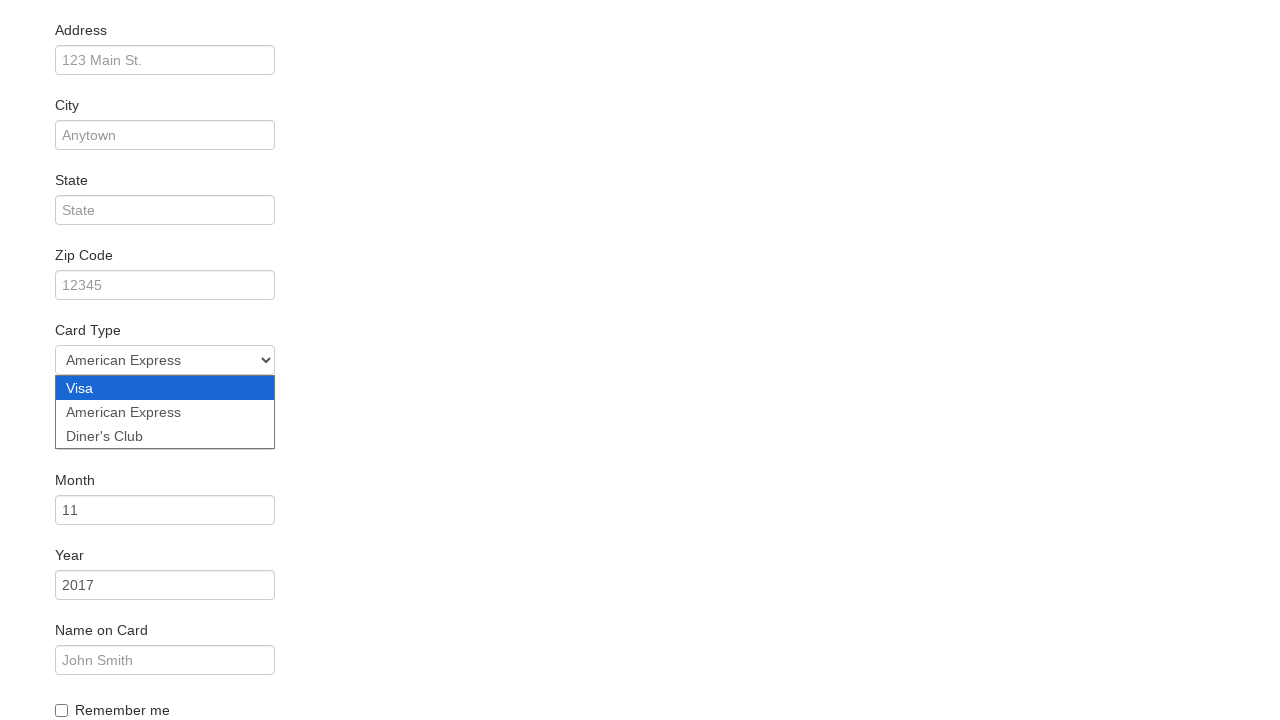

Clicked name on card field at (165, 660) on #nameOnCard
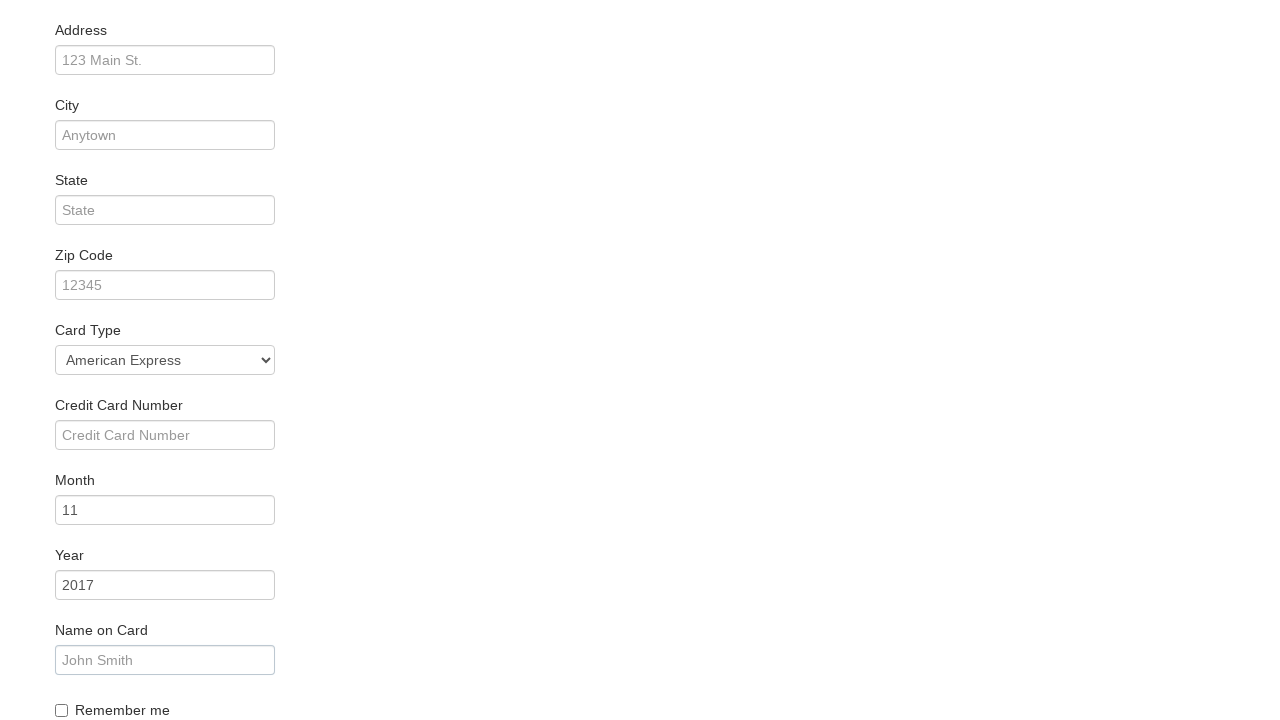

Entered cardholder name 'Juca Pato' on #nameOnCard
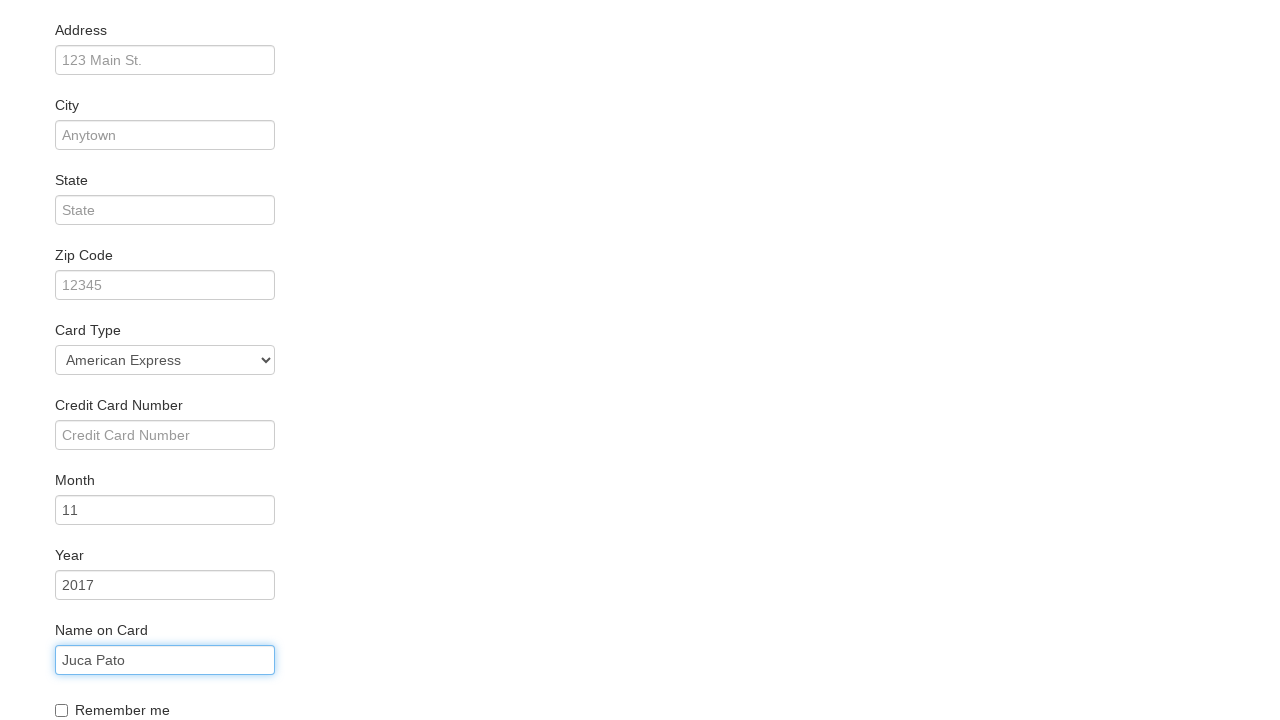

Entered credit card expiration year '2015' on #creditCardYear
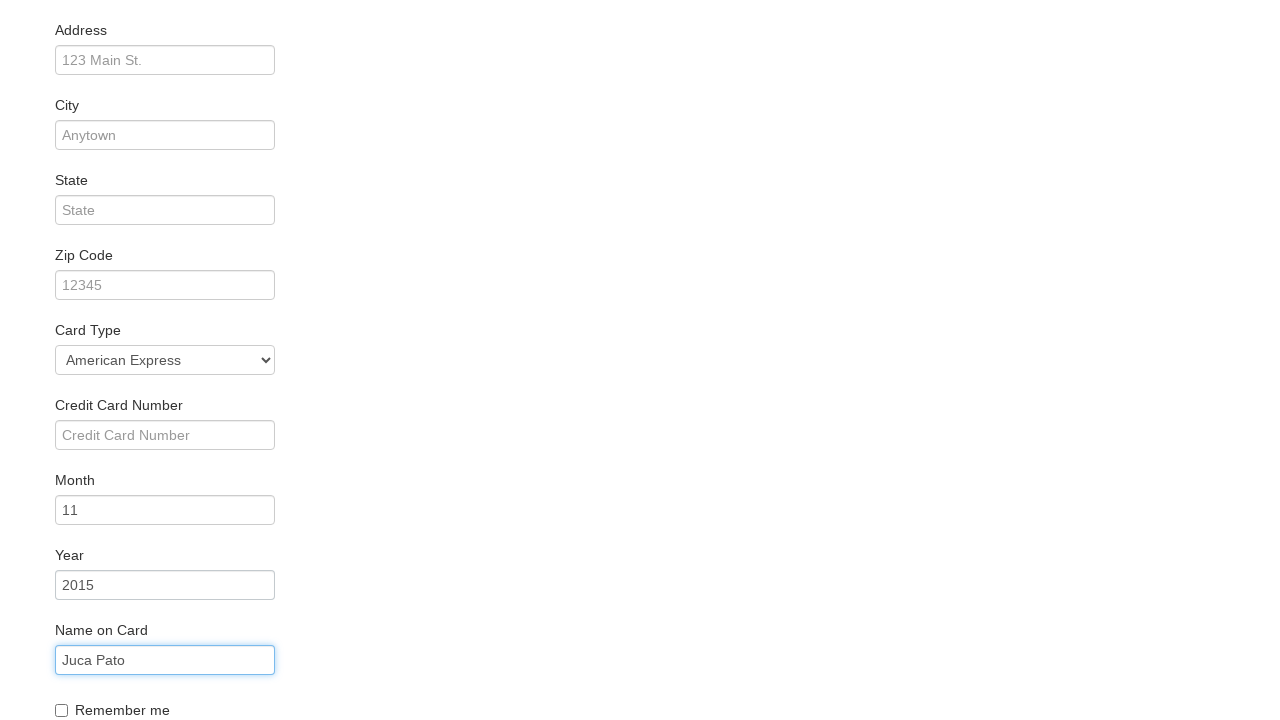

Clicked Purchase Flight button to complete booking at (118, 685) on .btn-primary
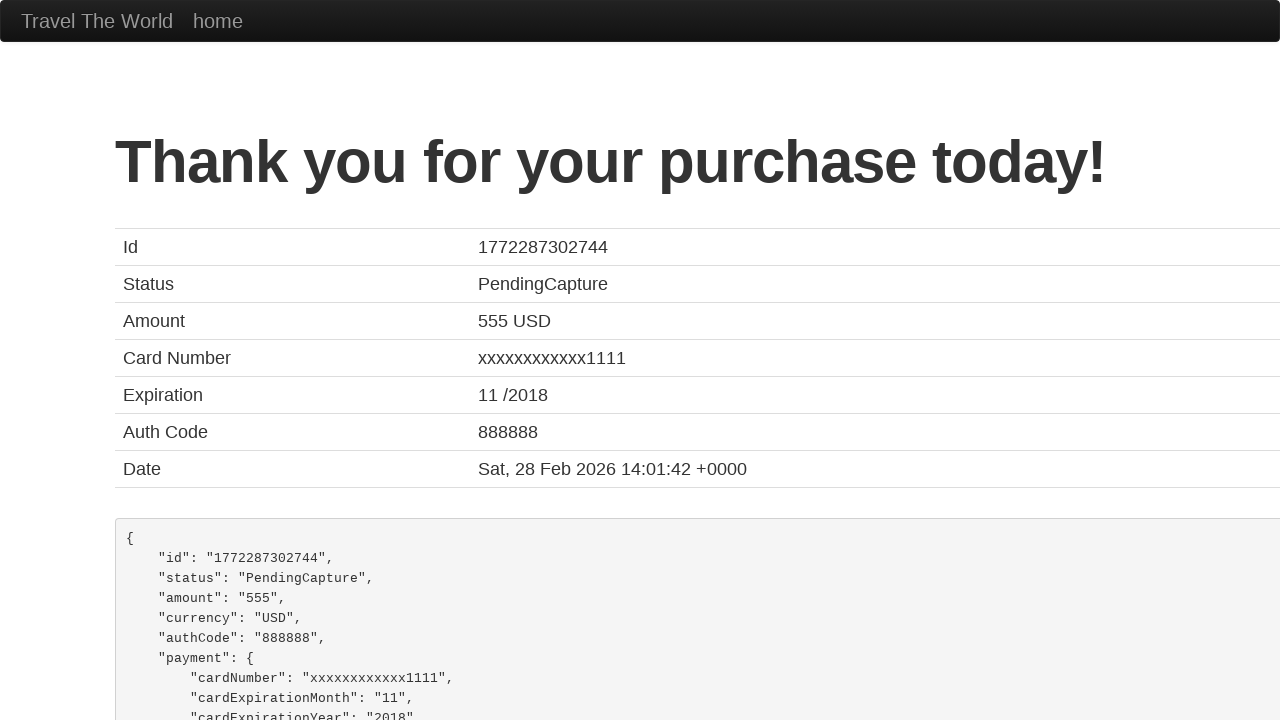

Purchase confirmation page loaded with heading element
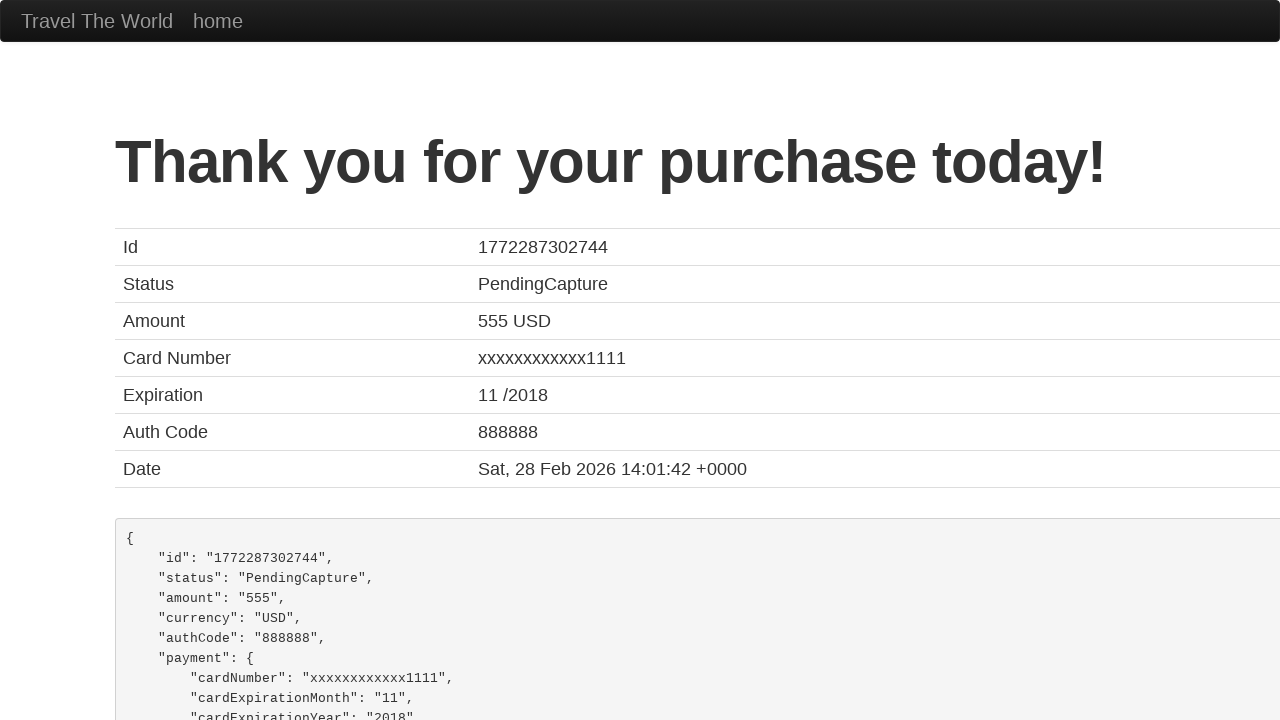

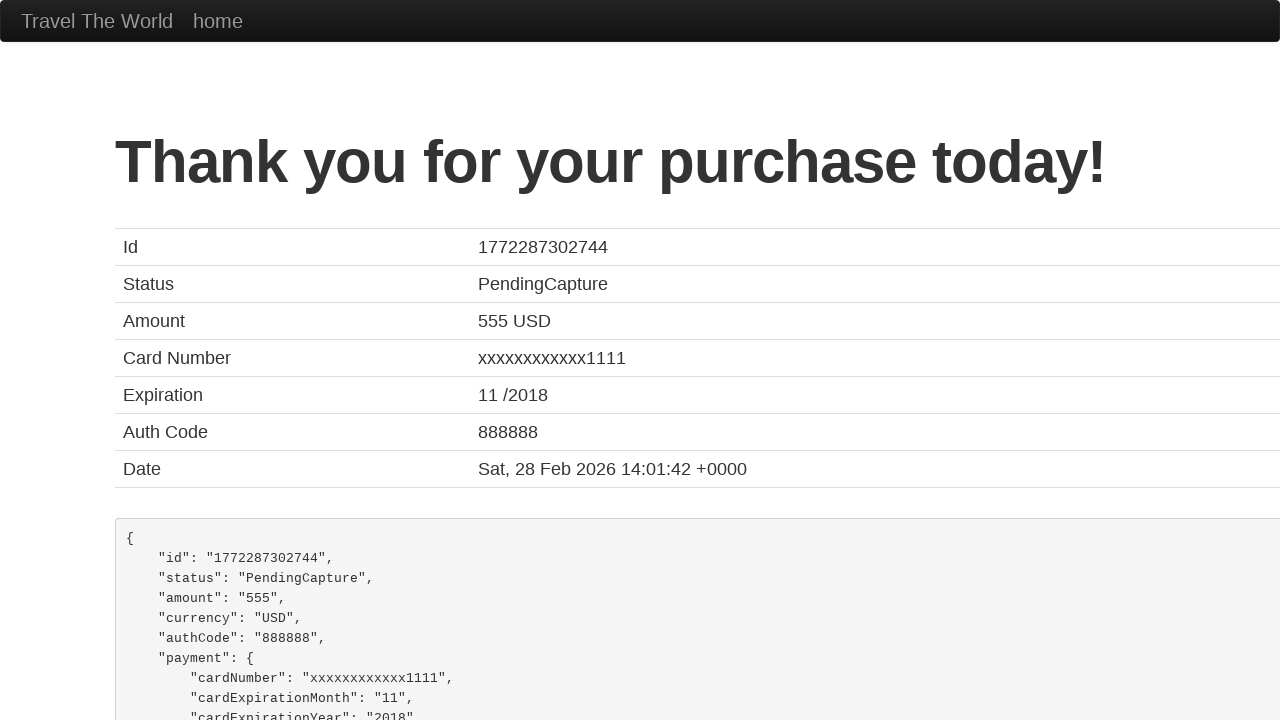